Tests that the Clear completed button removes completed items when clicked

Starting URL: https://demo.playwright.dev/todomvc

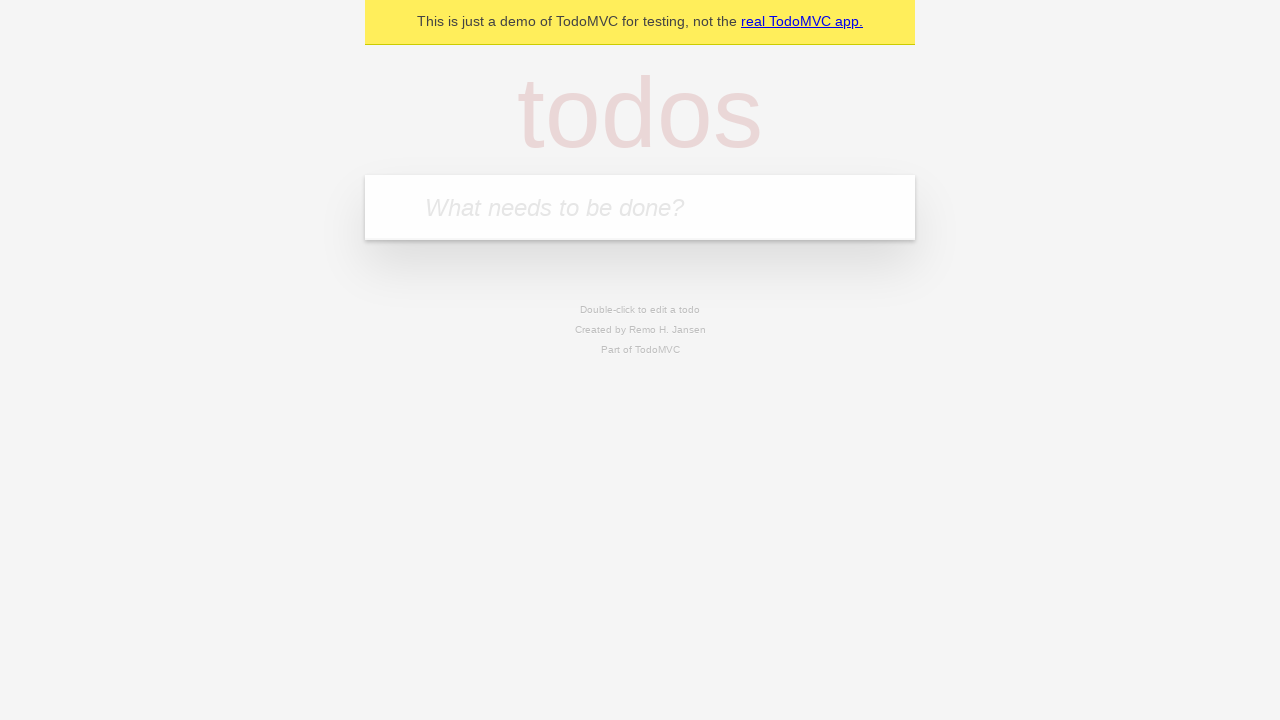

Filled todo input with 'buy some cheese' on internal:attr=[placeholder="What needs to be done?"i]
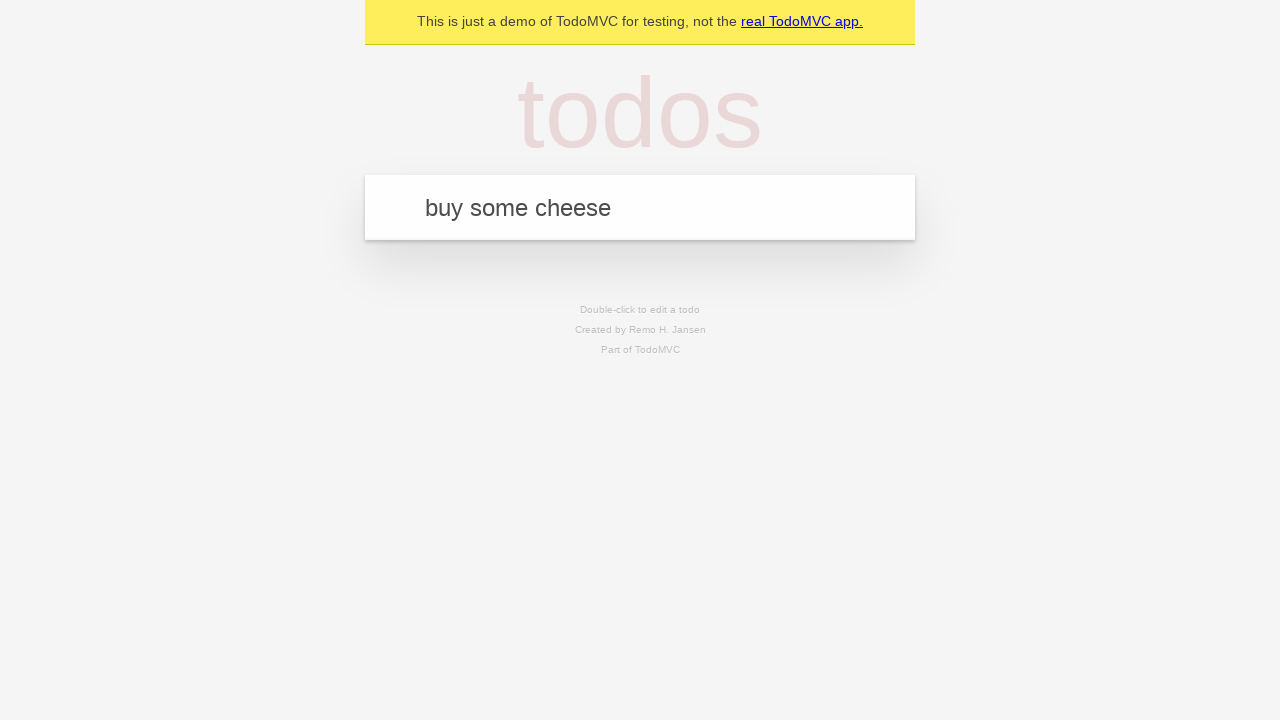

Pressed Enter to add first todo on internal:attr=[placeholder="What needs to be done?"i]
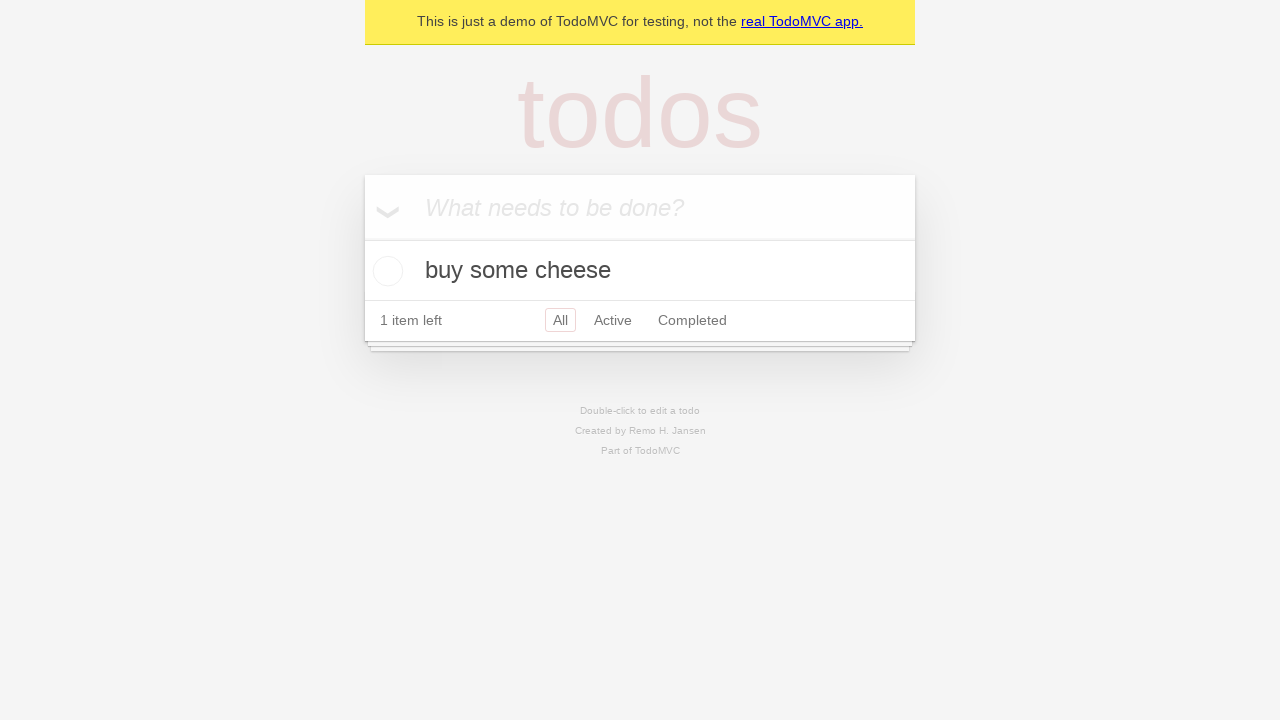

Filled todo input with 'feed the cat' on internal:attr=[placeholder="What needs to be done?"i]
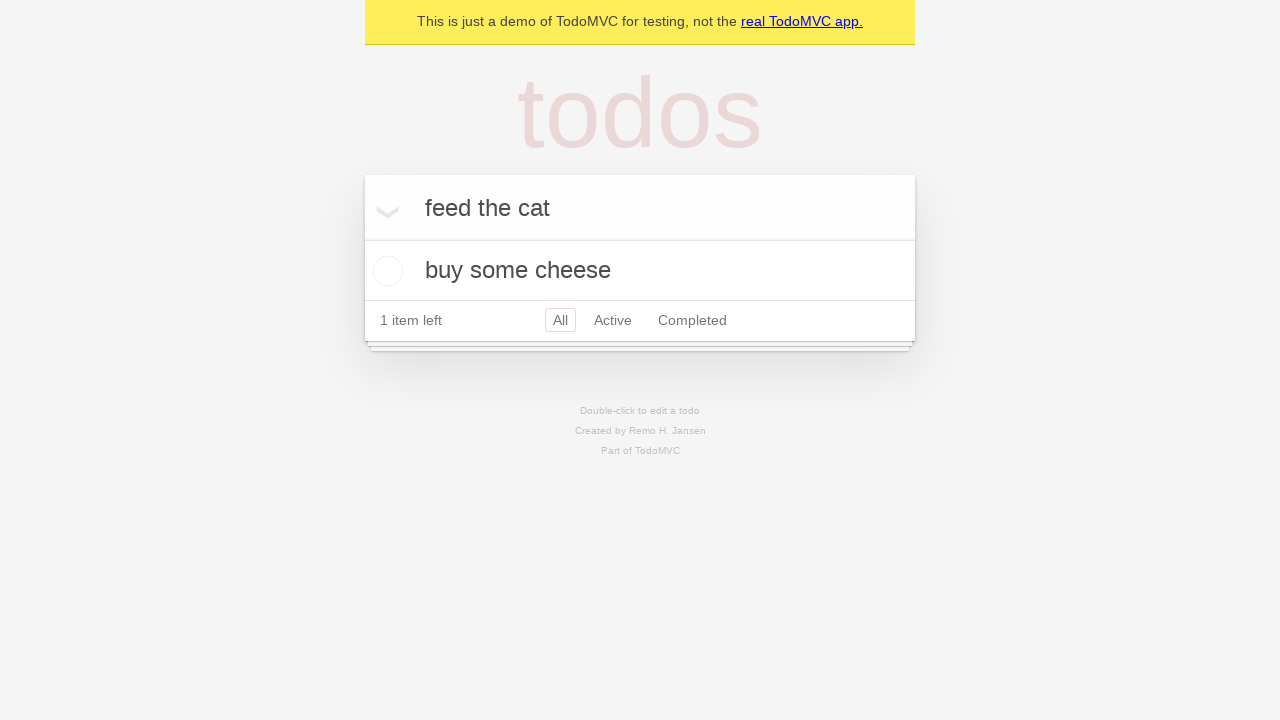

Pressed Enter to add second todo on internal:attr=[placeholder="What needs to be done?"i]
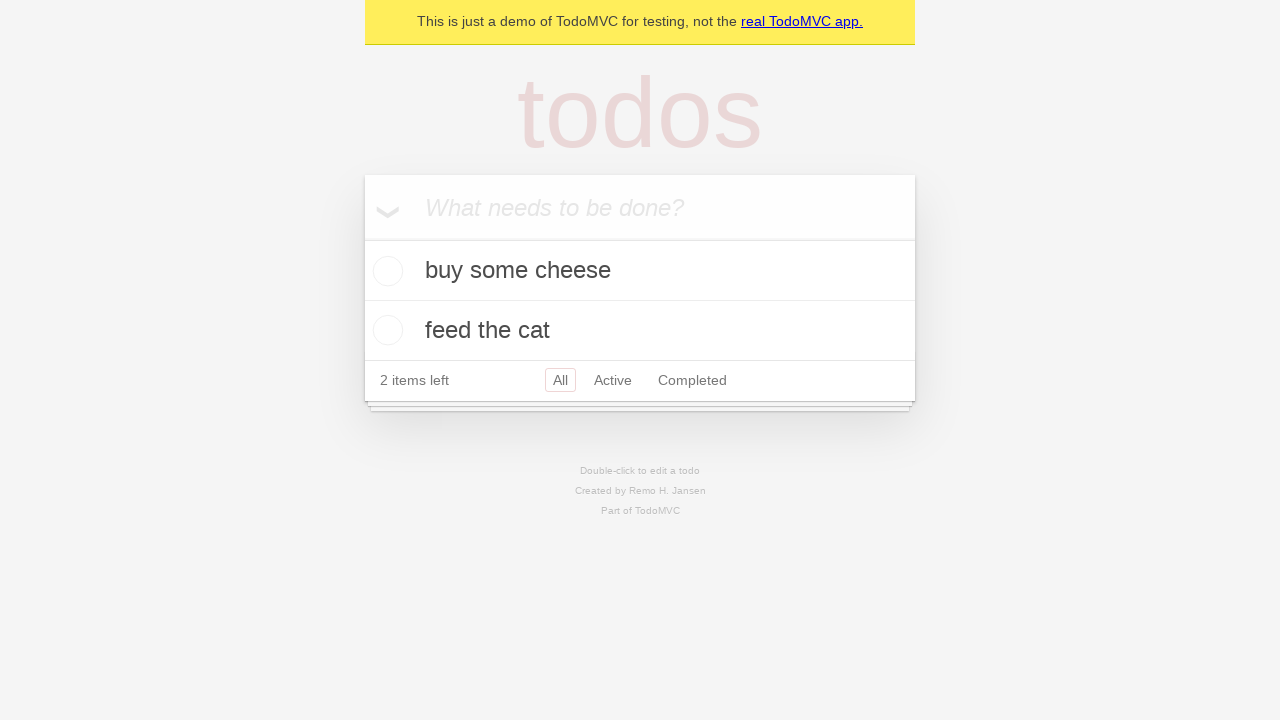

Filled todo input with 'book a doctors appointment' on internal:attr=[placeholder="What needs to be done?"i]
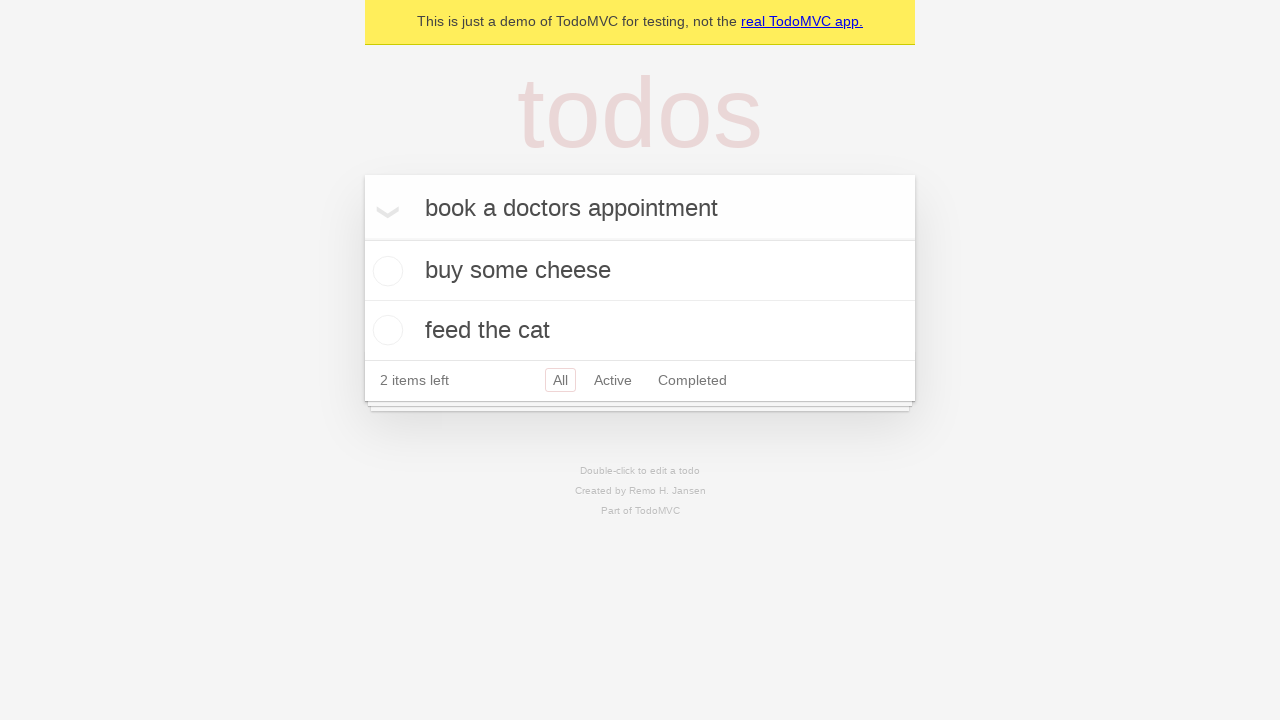

Pressed Enter to add third todo on internal:attr=[placeholder="What needs to be done?"i]
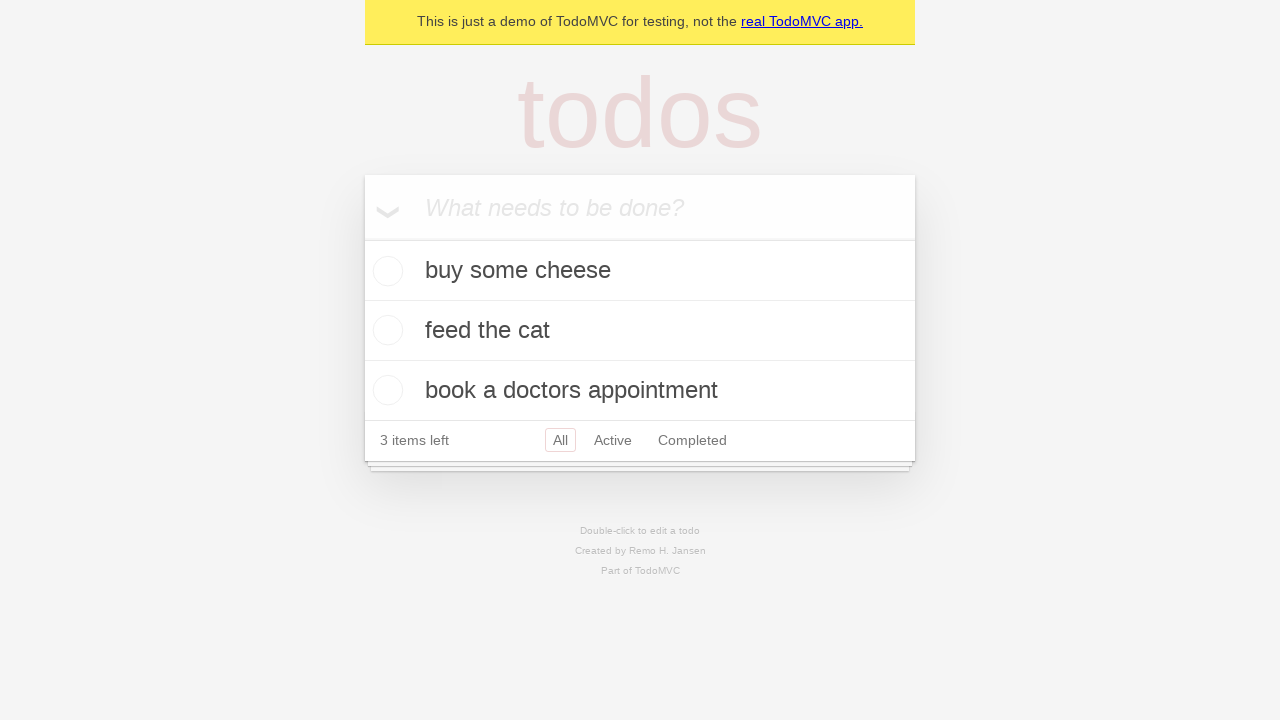

Marked second todo as complete by checking its checkbox at (385, 330) on [data-testid='todo-item'] >> nth=1 >> internal:role=checkbox
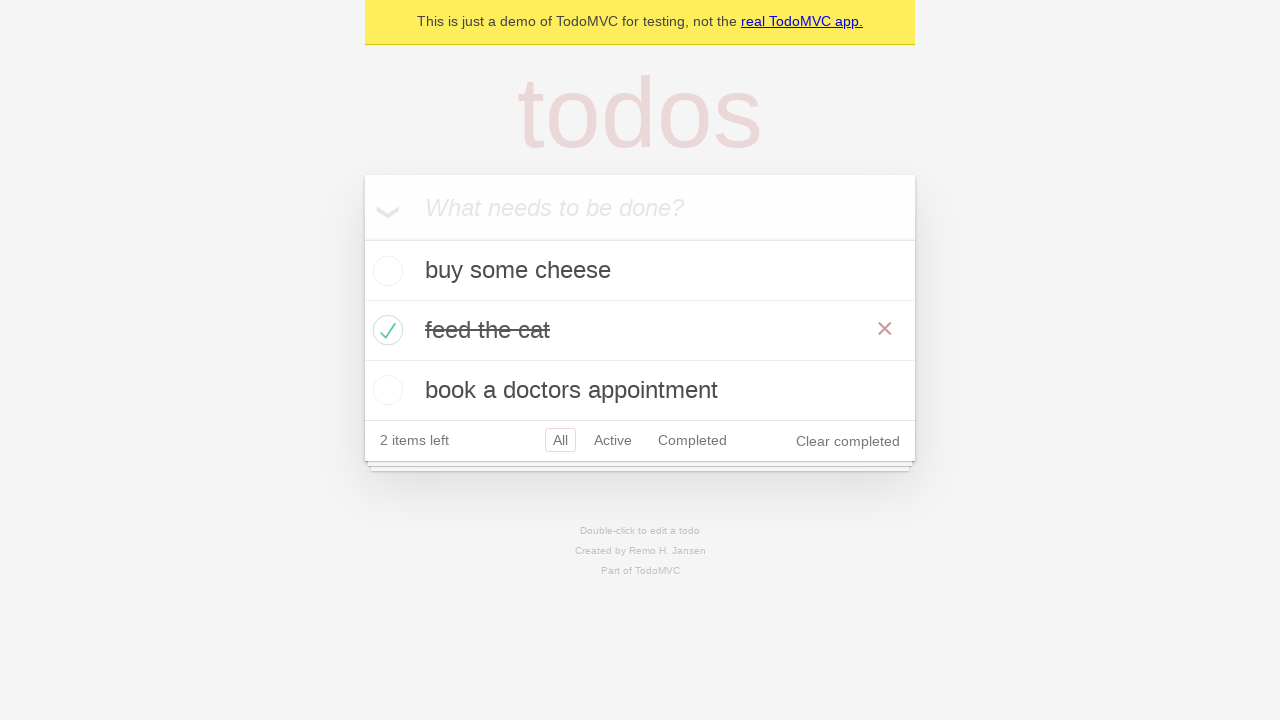

Clicked 'Clear completed' button to remove completed items at (848, 441) on internal:role=button[name="Clear completed"i]
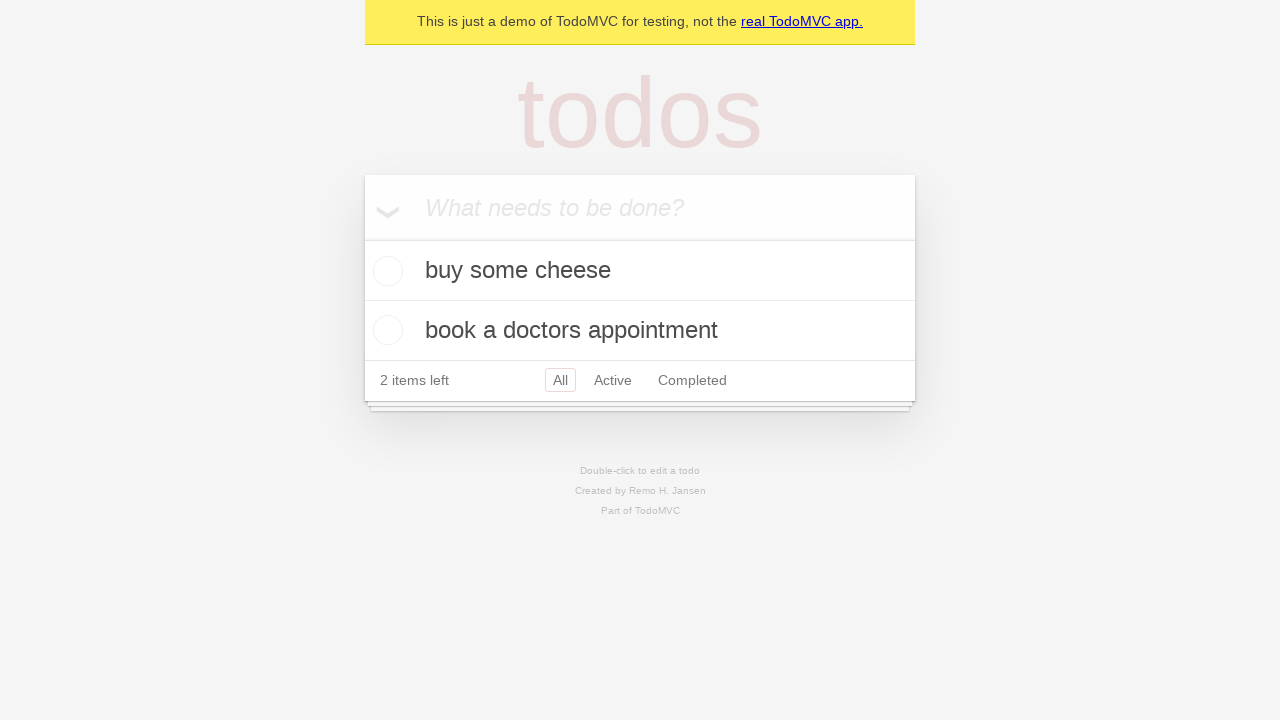

Verified that remaining todo items are visible on the page
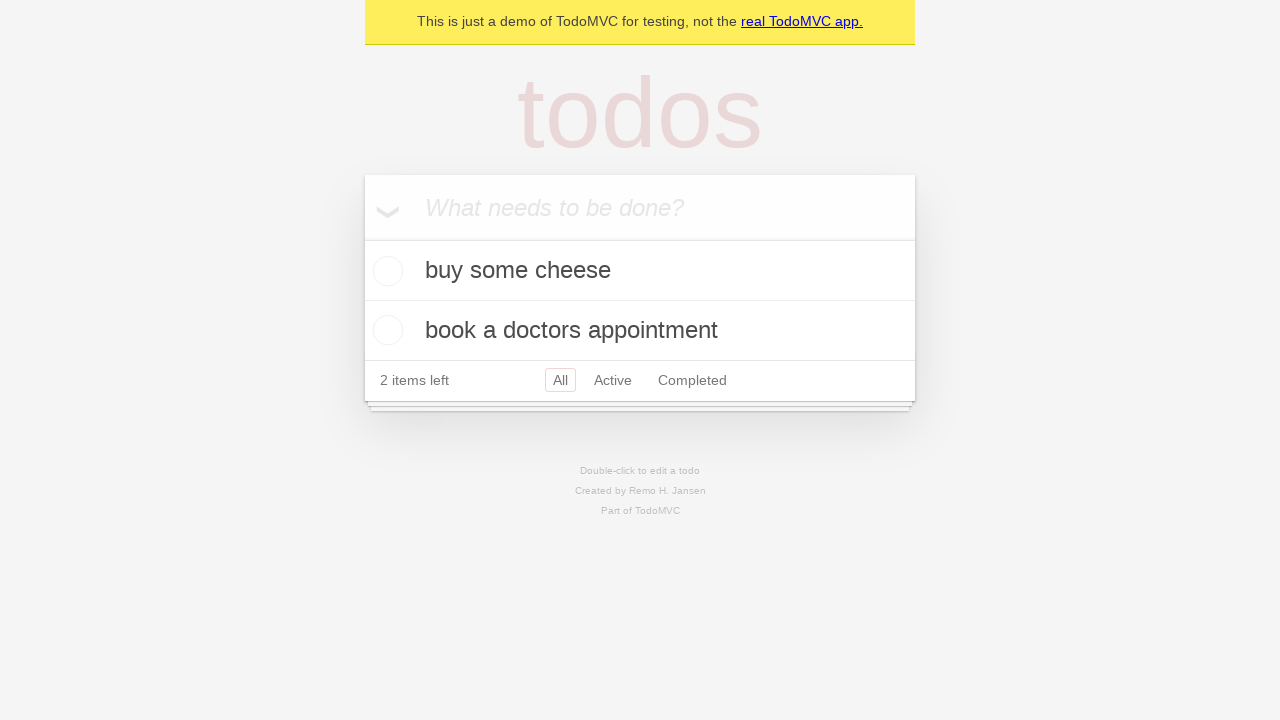

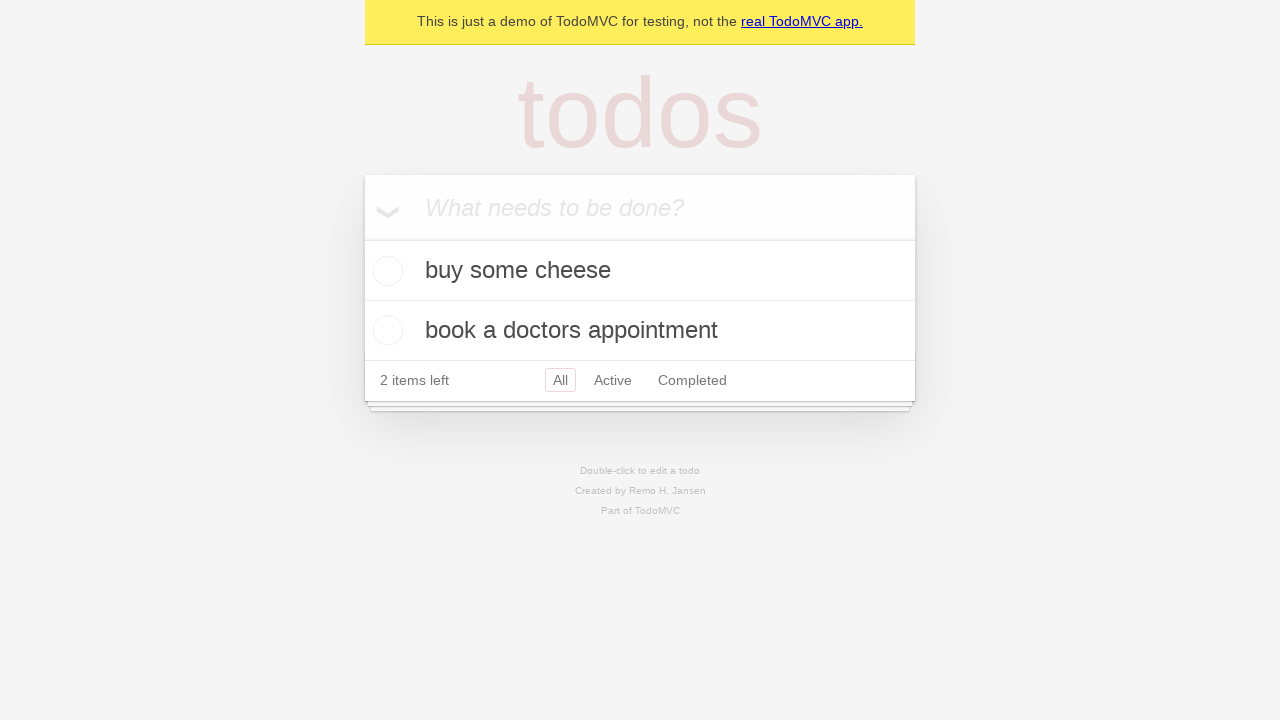